Navigates to the VCTC Pune website and verifies that links are present on the page by waiting for anchor elements to load.

Starting URL: https://vctcpune.com/

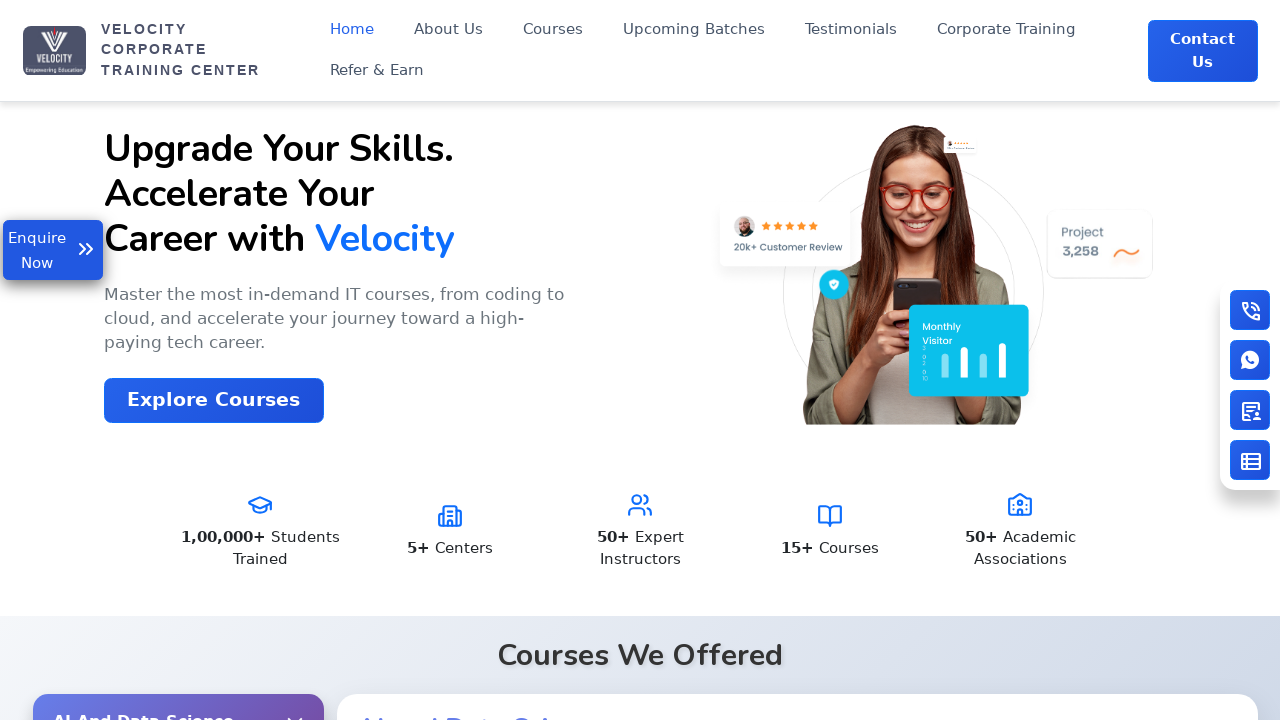

Waited for anchor elements to load on VCTC Pune website
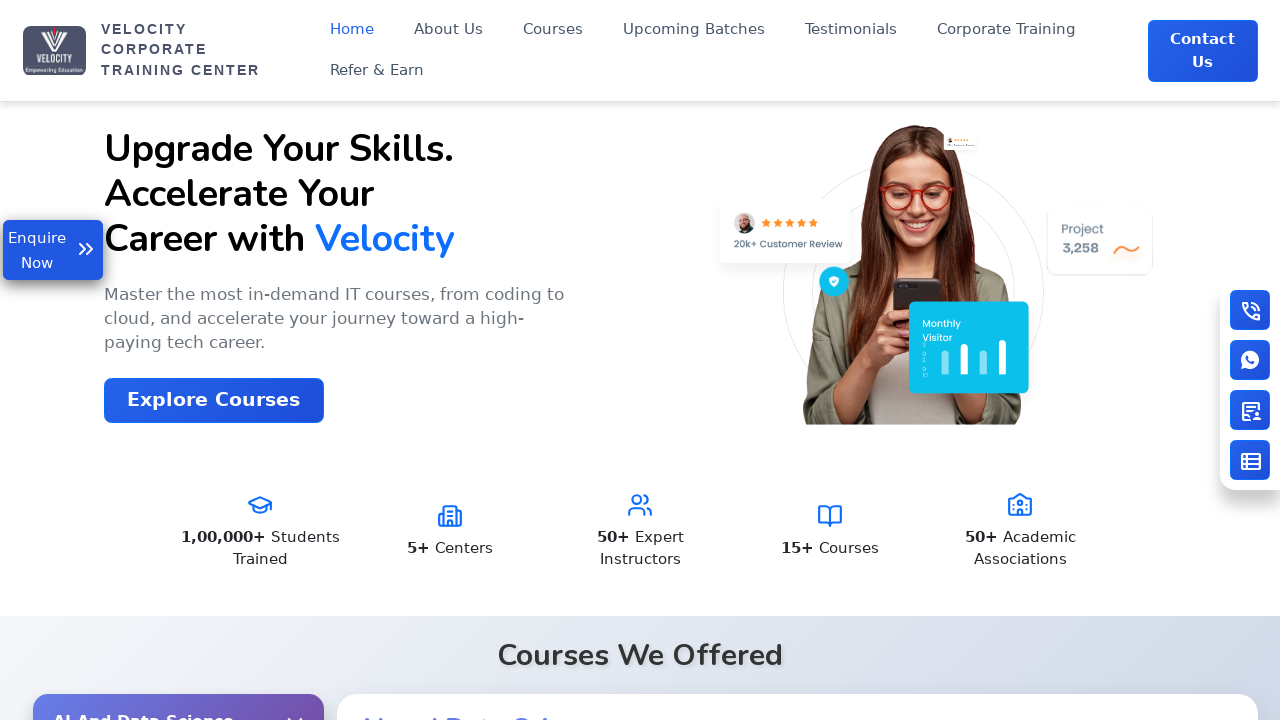

Located all anchor elements on the page
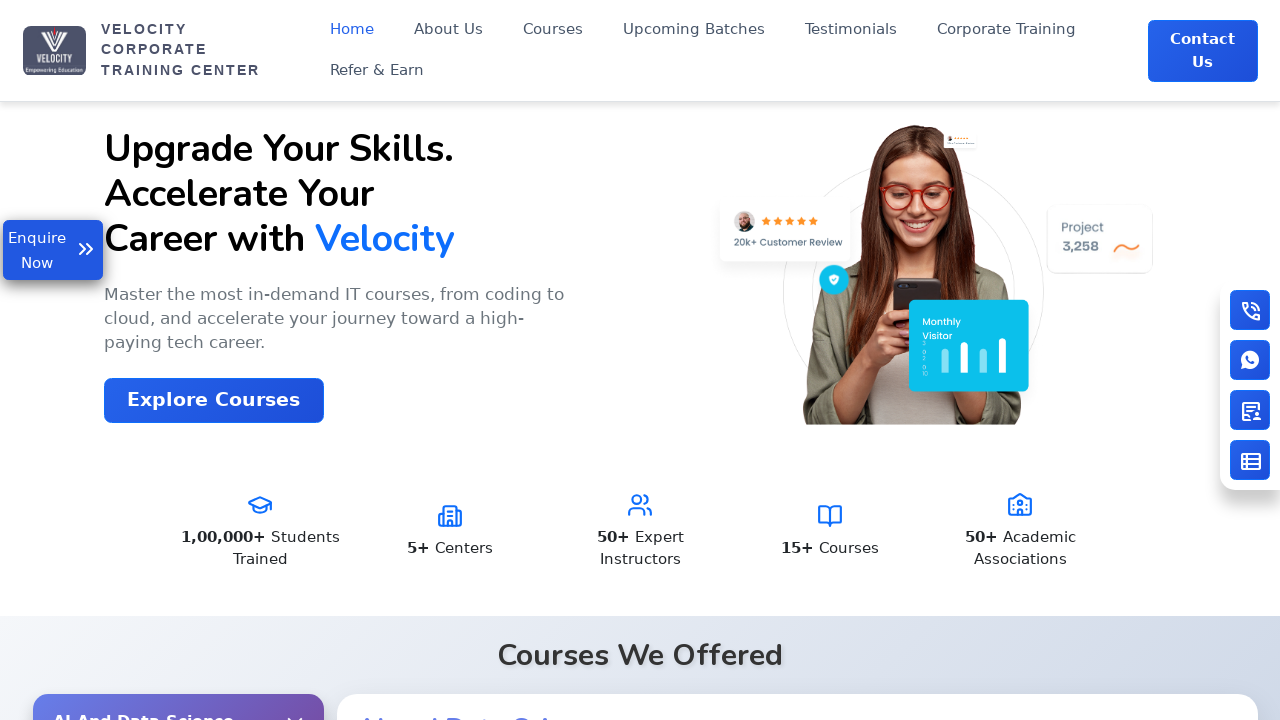

Verified that the first link is visible - links are present on the page
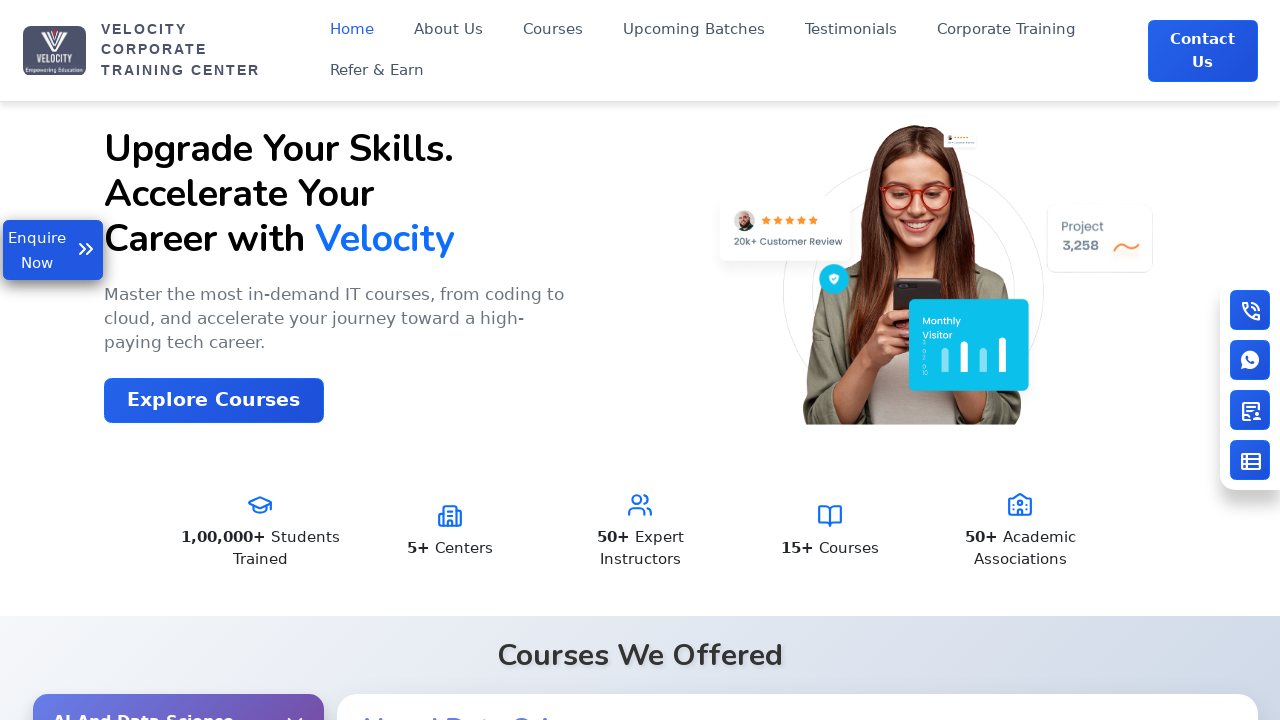

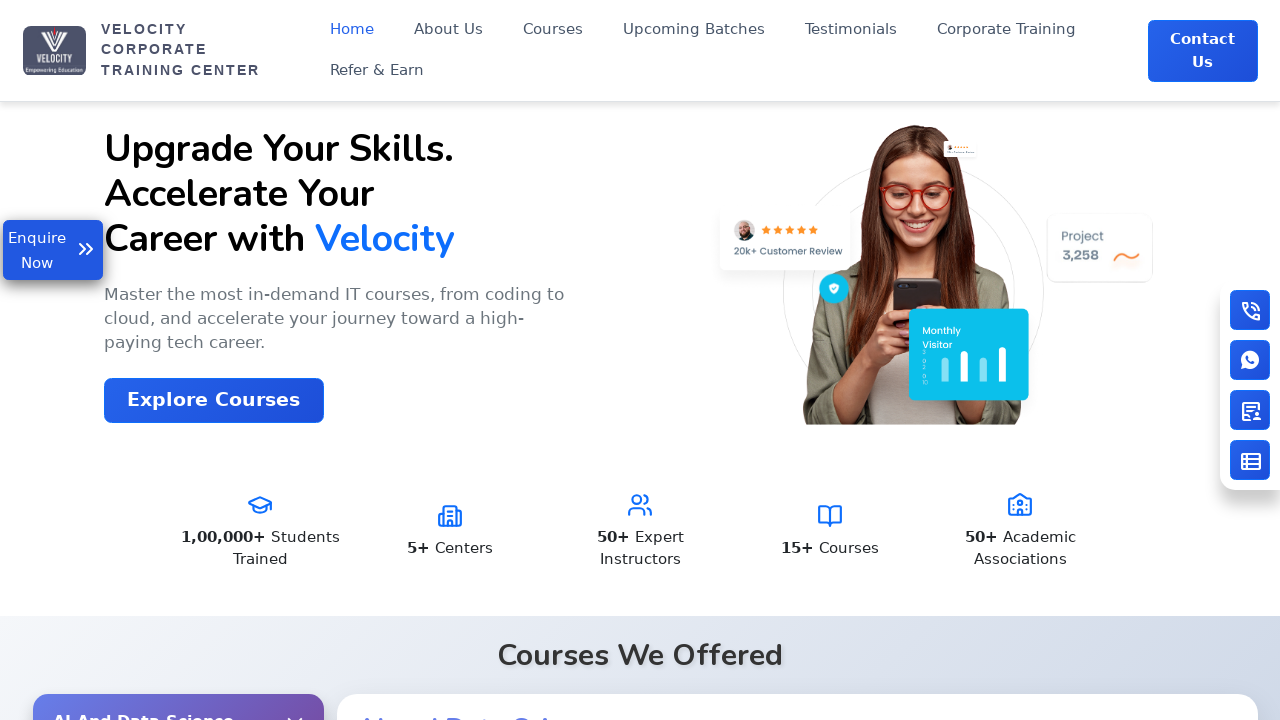